Tests radio button interactions on an HTML forms tutorial page by clicking specific radio buttons (Milk, Butter, Cheese) and then iterating through all radio buttons on the page.

Starting URL: http://www.echoecho.com/htmlforms10.htm

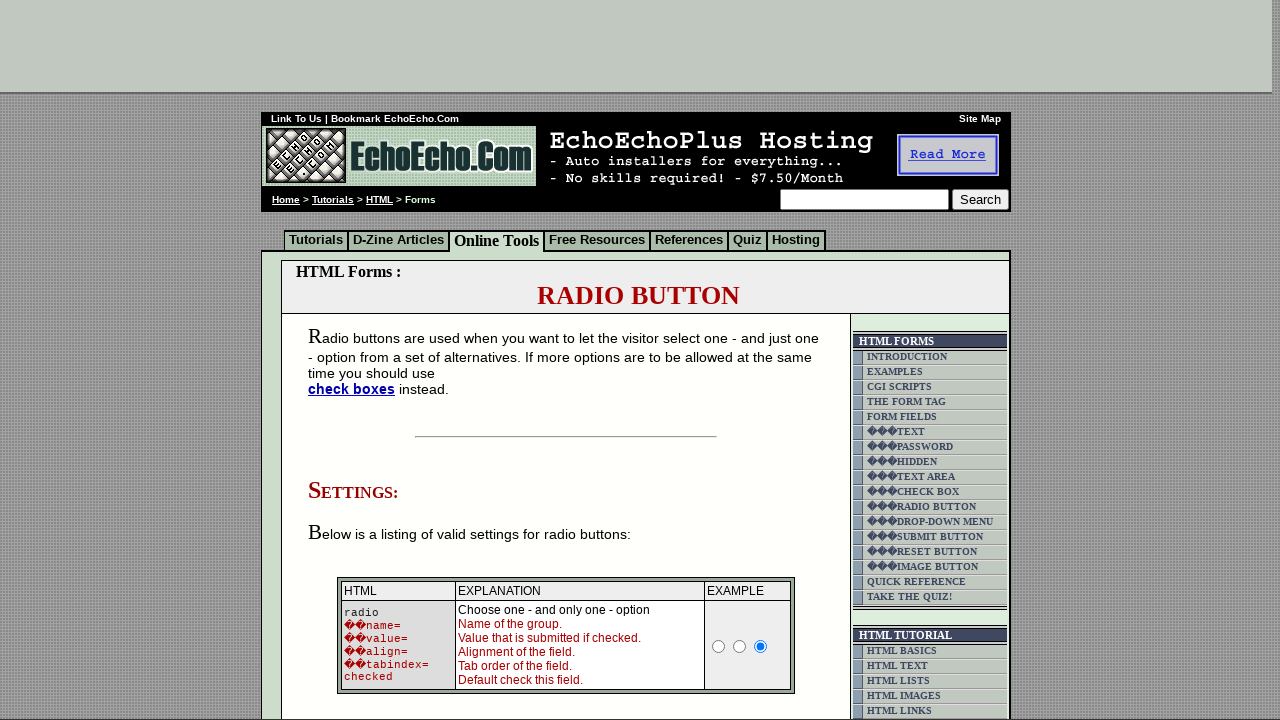

Clicked Milk radio button at (356, 360) on input[value='Milk']
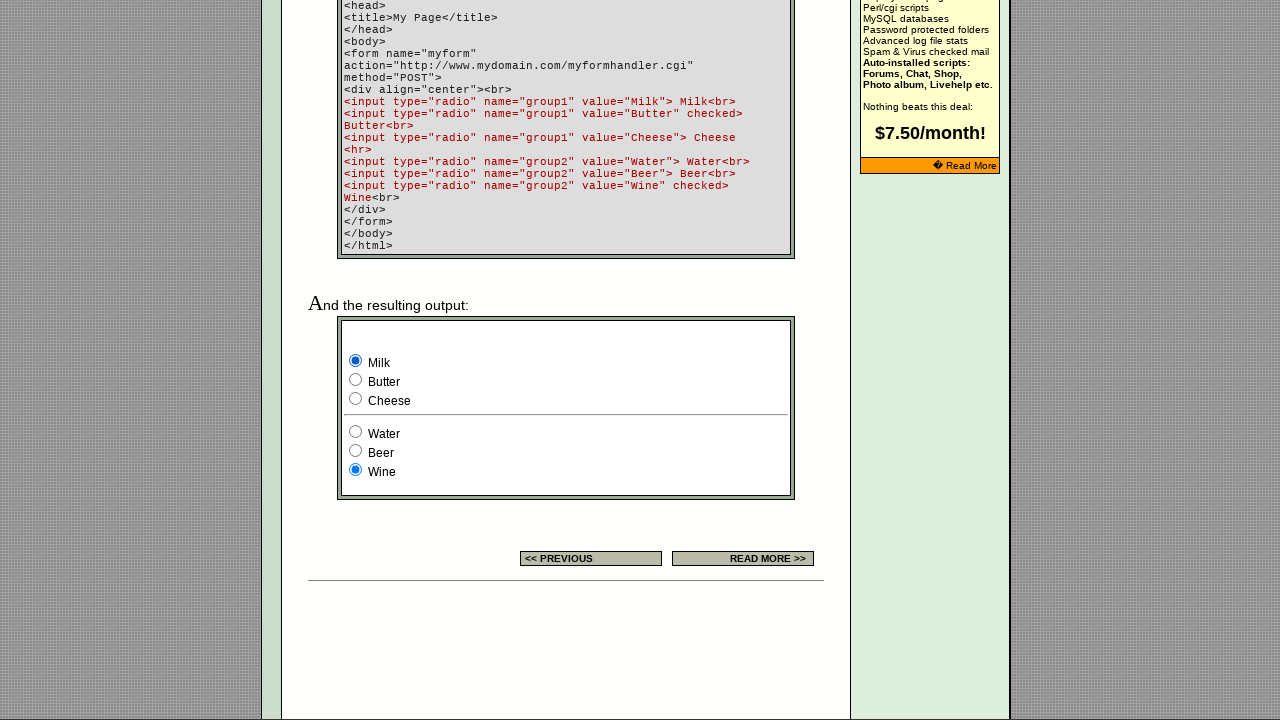

Clicked Butter radio button at (356, 380) on input[value='Butter']
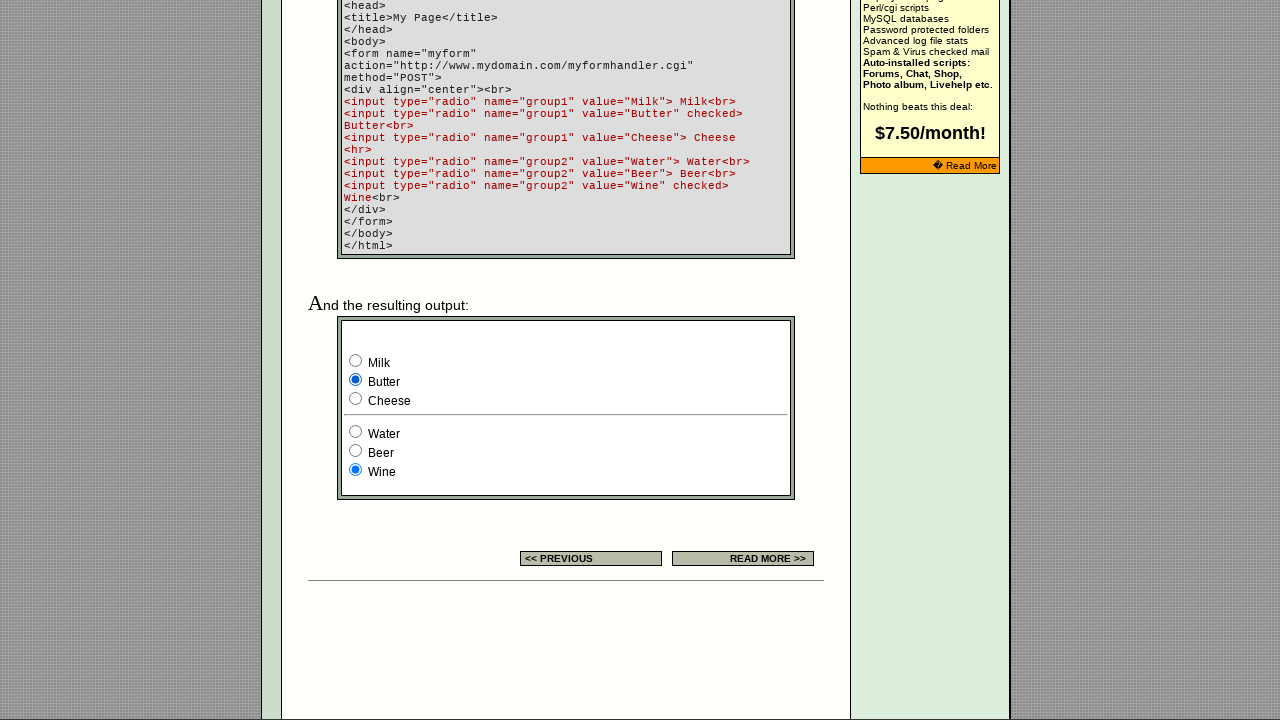

Clicked Cheese radio button at (356, 398) on input[value='Cheese']
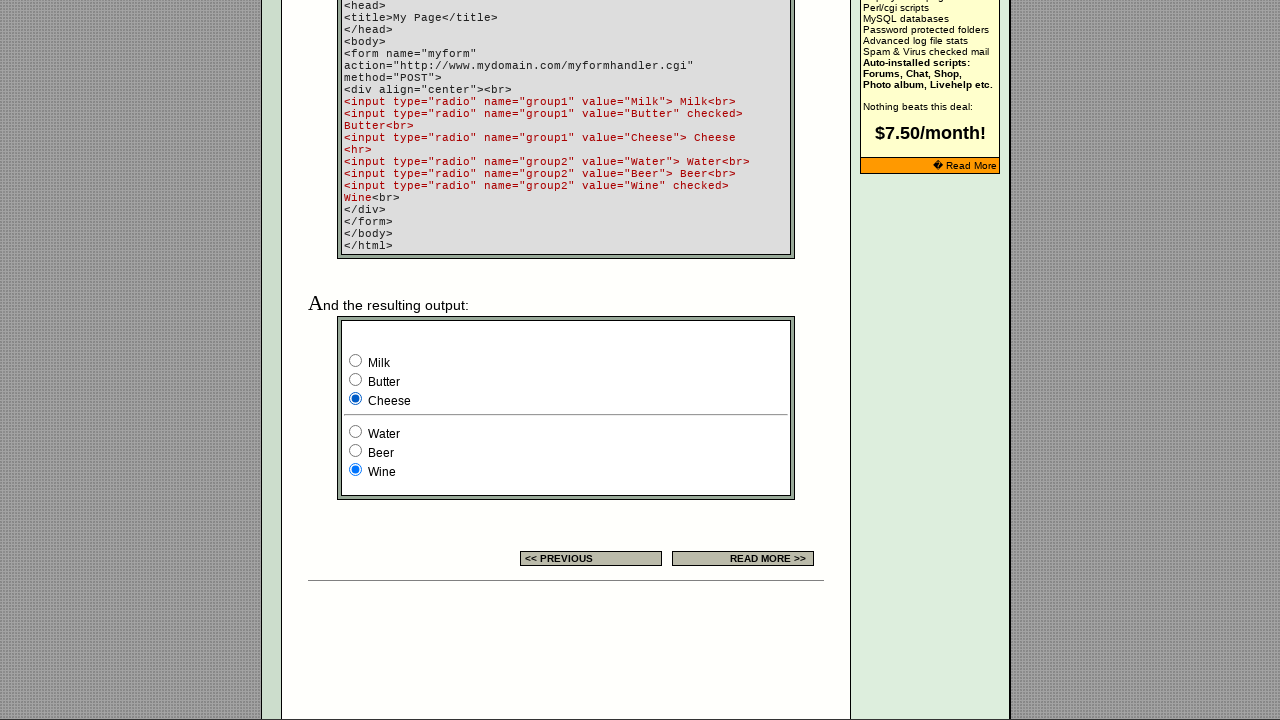

Clicked Milk radio button again at (356, 360) on input[value='Milk']
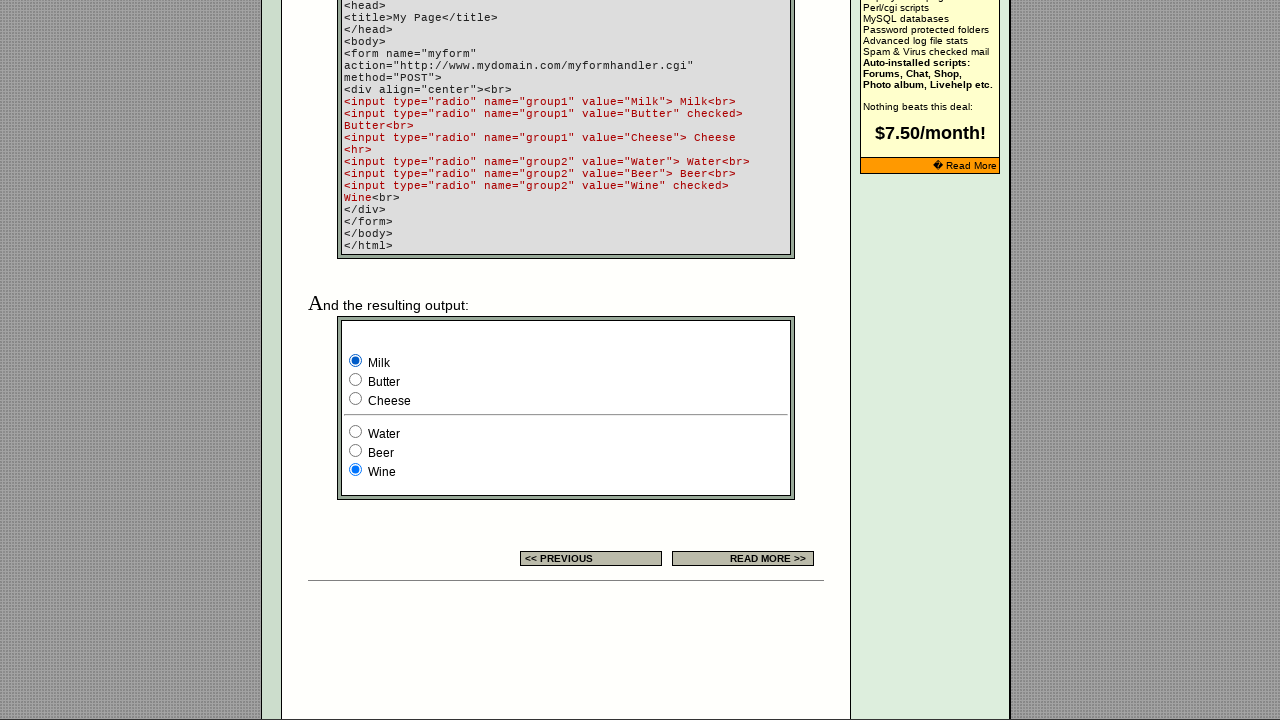

Located 9 radio buttons on the page
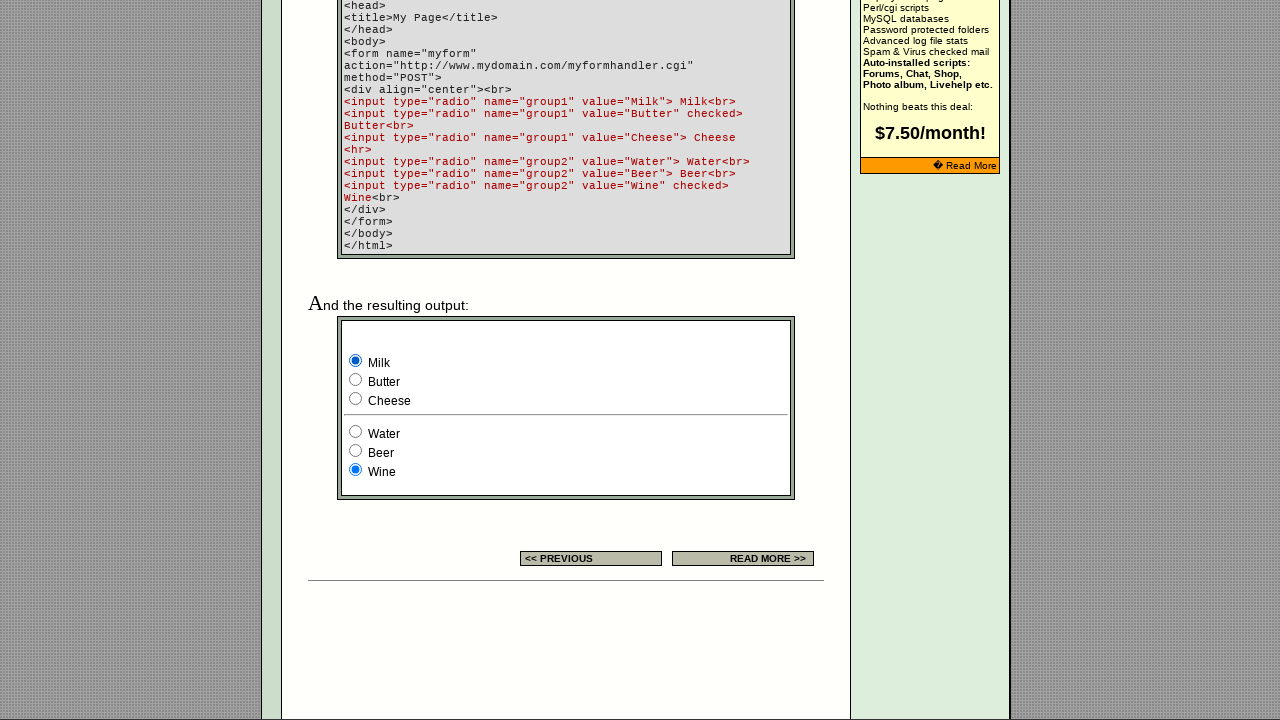

Clicked radio button at index 0 at (719, 360) on input[type='radio'] >> nth=0
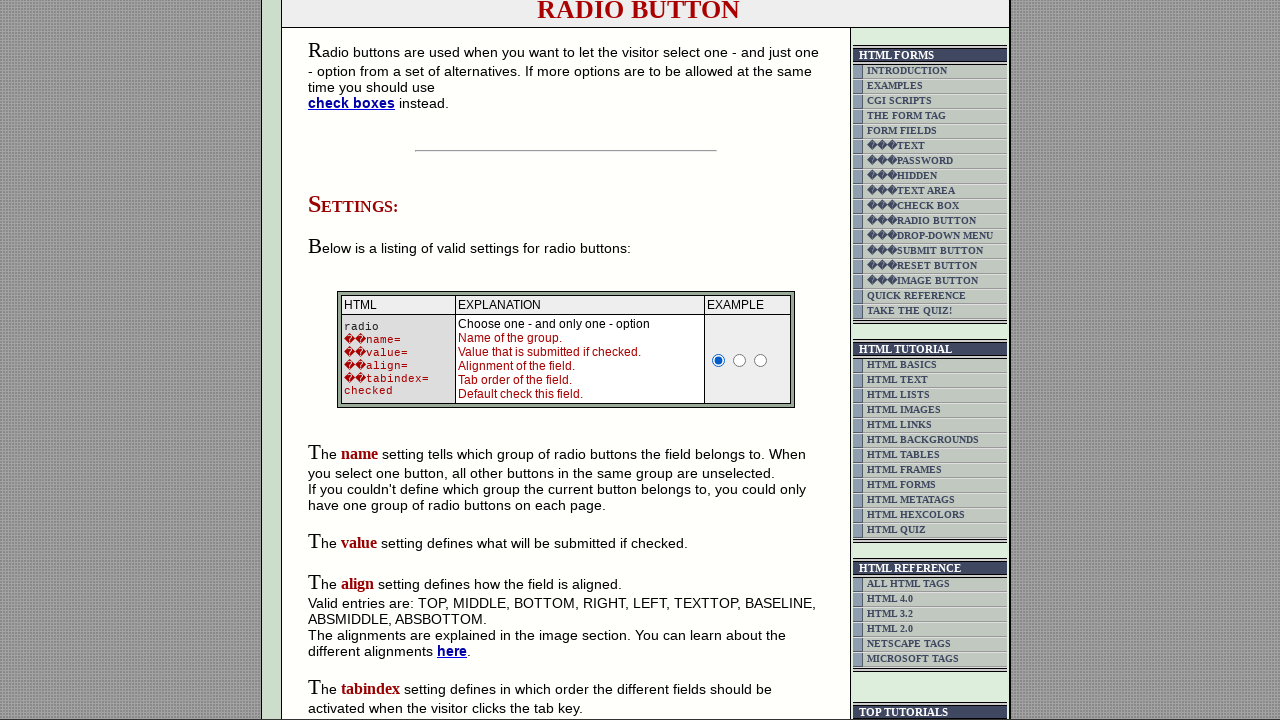

Clicked radio button at index 1 at (740, 360) on input[type='radio'] >> nth=1
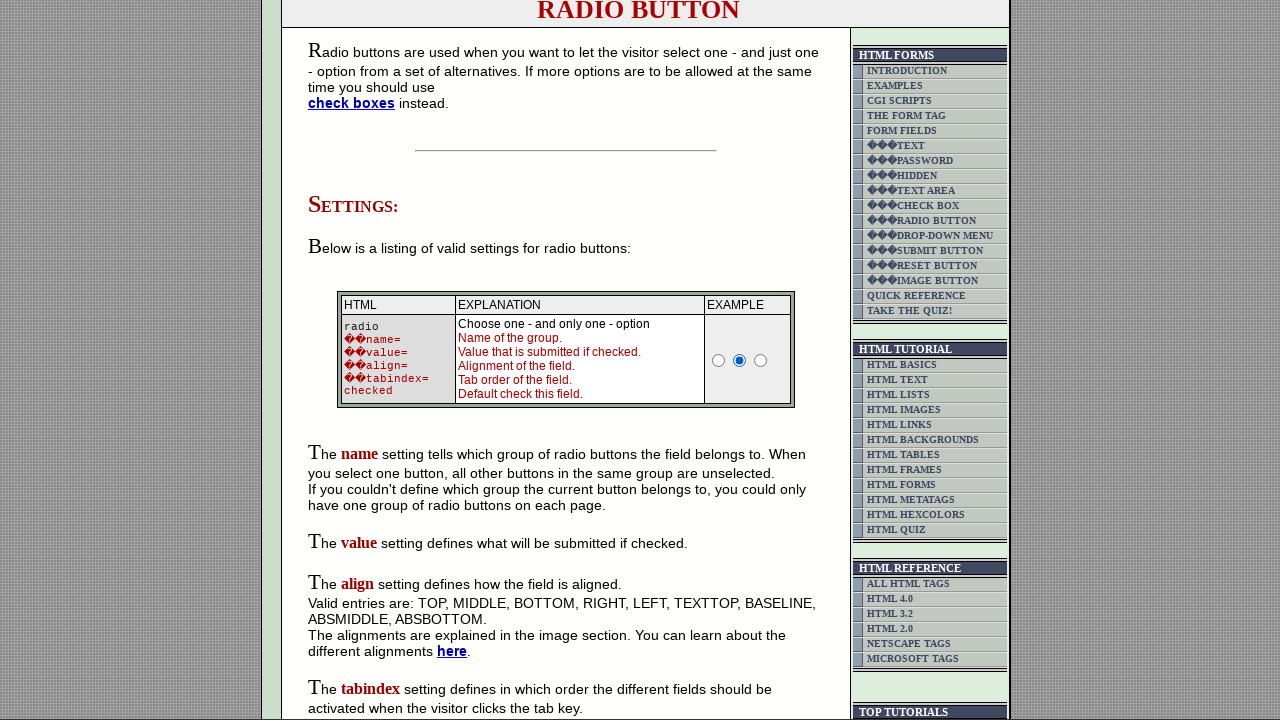

Clicked radio button at index 2 at (761, 360) on input[type='radio'] >> nth=2
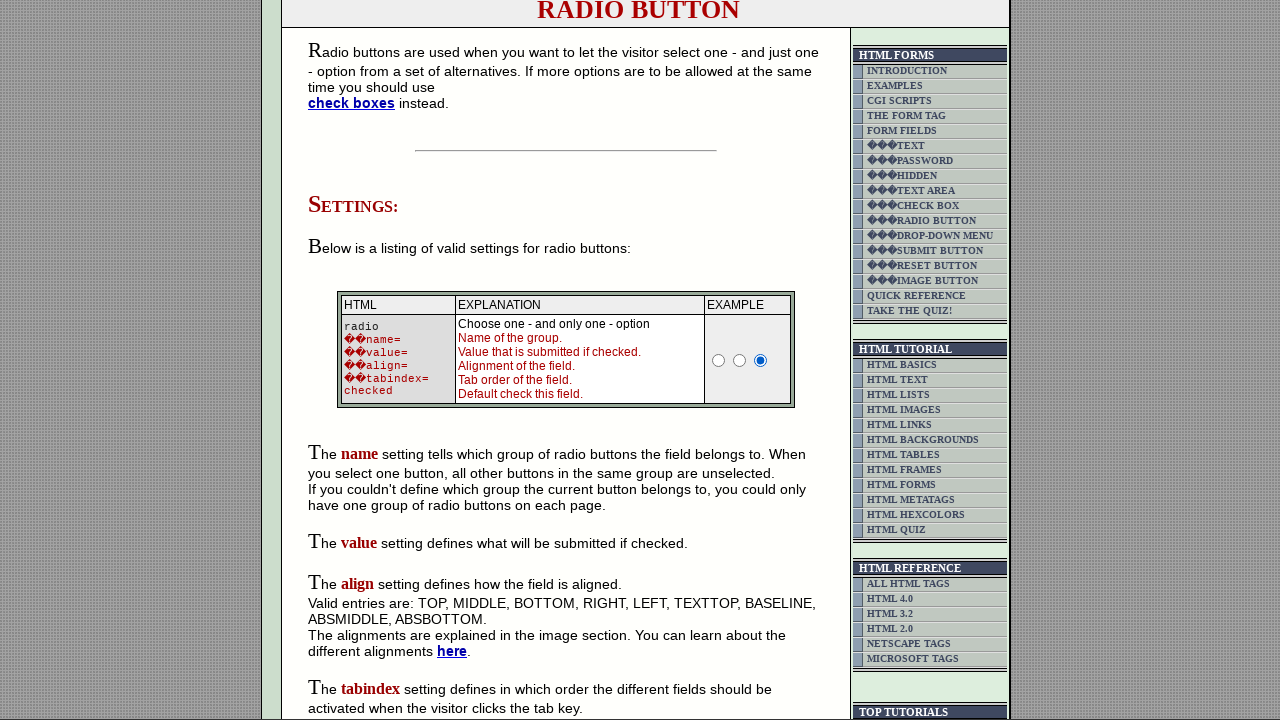

Clicked radio button at index 3 at (356, 360) on input[type='radio'] >> nth=3
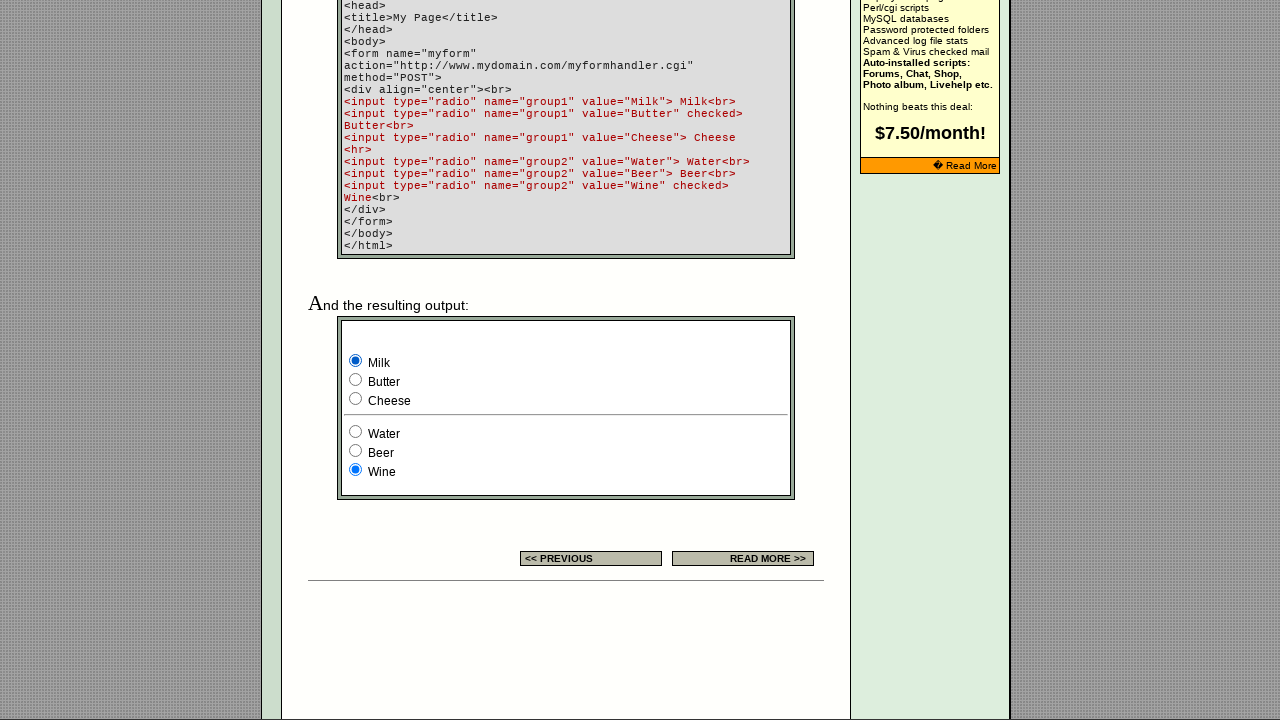

Clicked radio button at index 4 at (356, 380) on input[type='radio'] >> nth=4
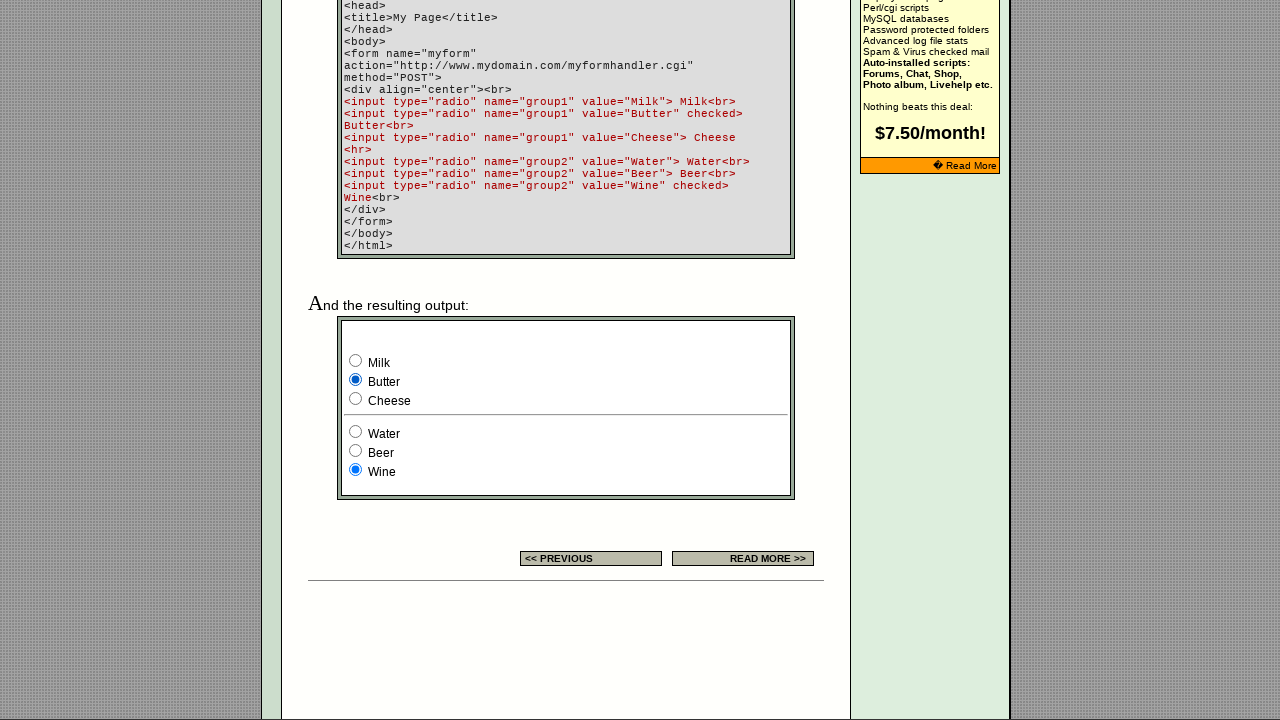

Clicked radio button at index 5 at (356, 398) on input[type='radio'] >> nth=5
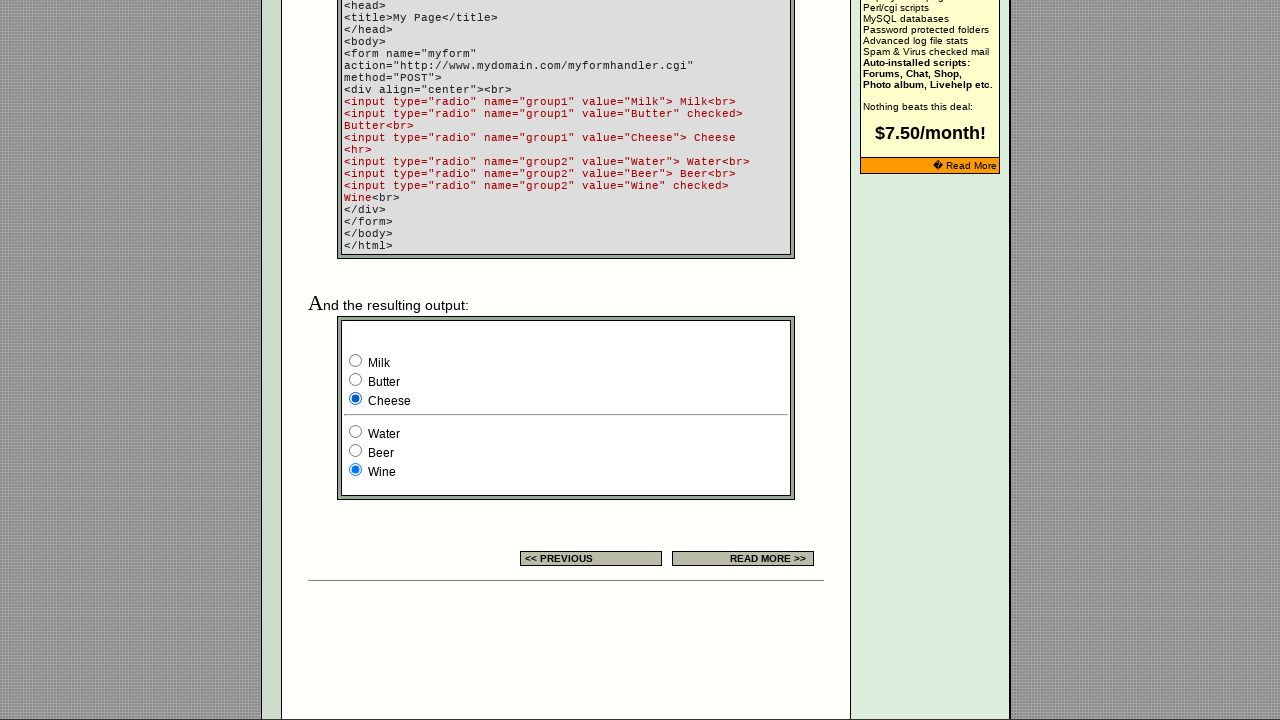

Clicked radio button at index 6 at (356, 432) on input[type='radio'] >> nth=6
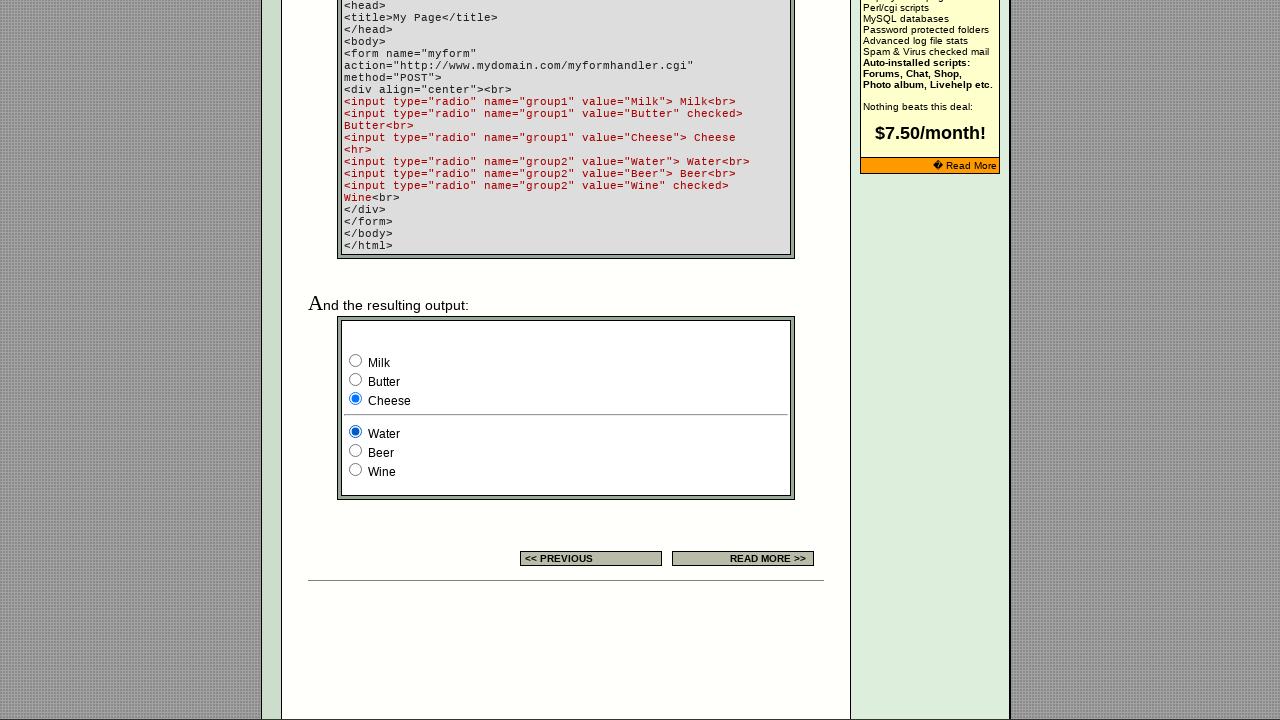

Clicked radio button at index 7 at (356, 450) on input[type='radio'] >> nth=7
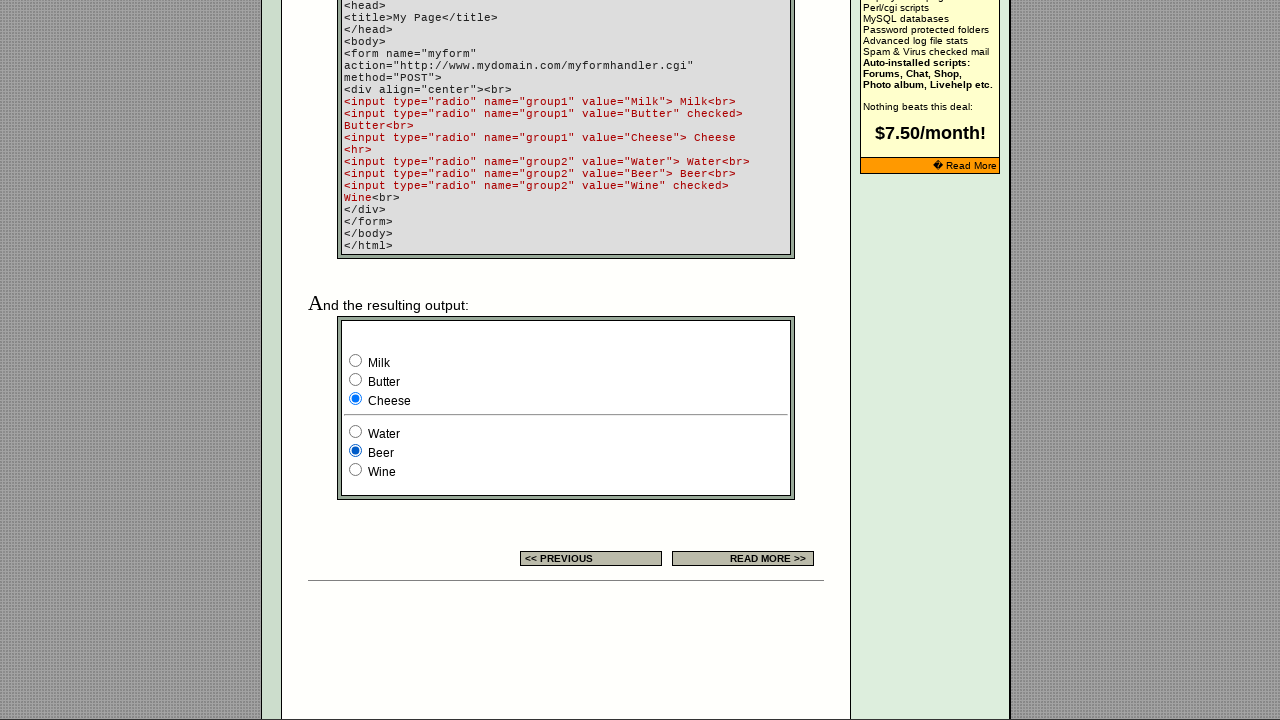

Clicked radio button at index 8 at (356, 470) on input[type='radio'] >> nth=8
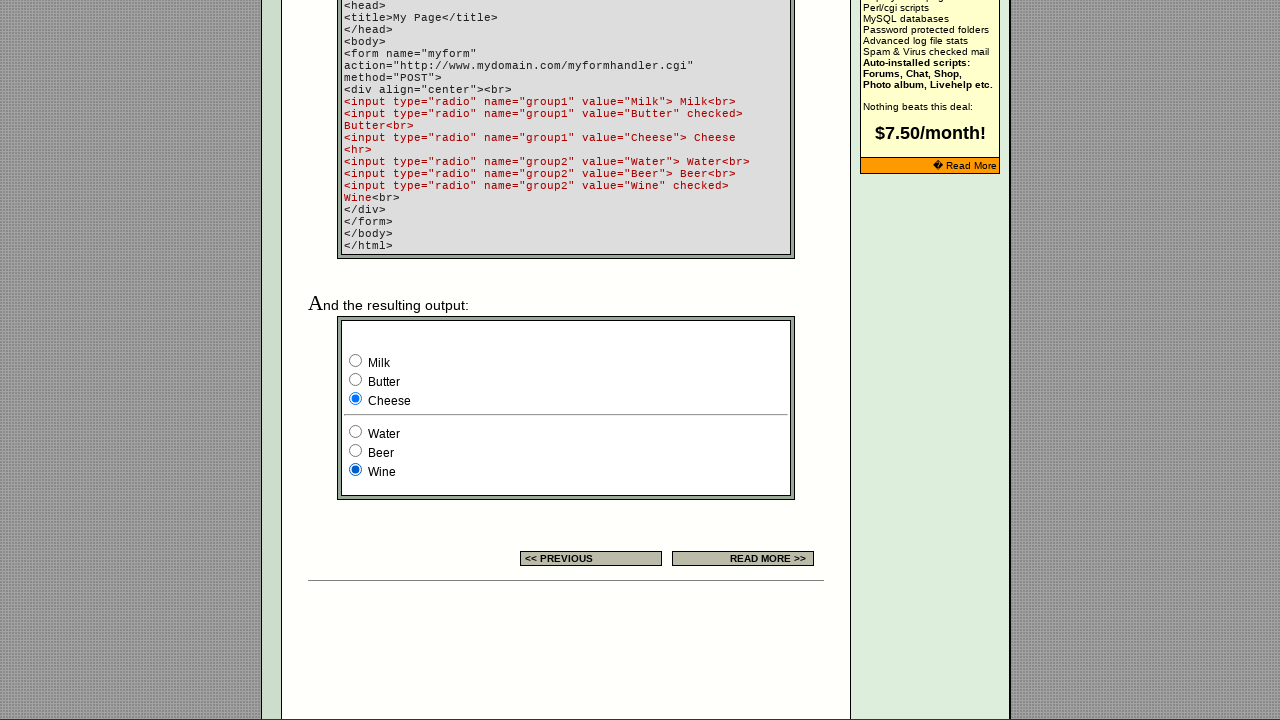

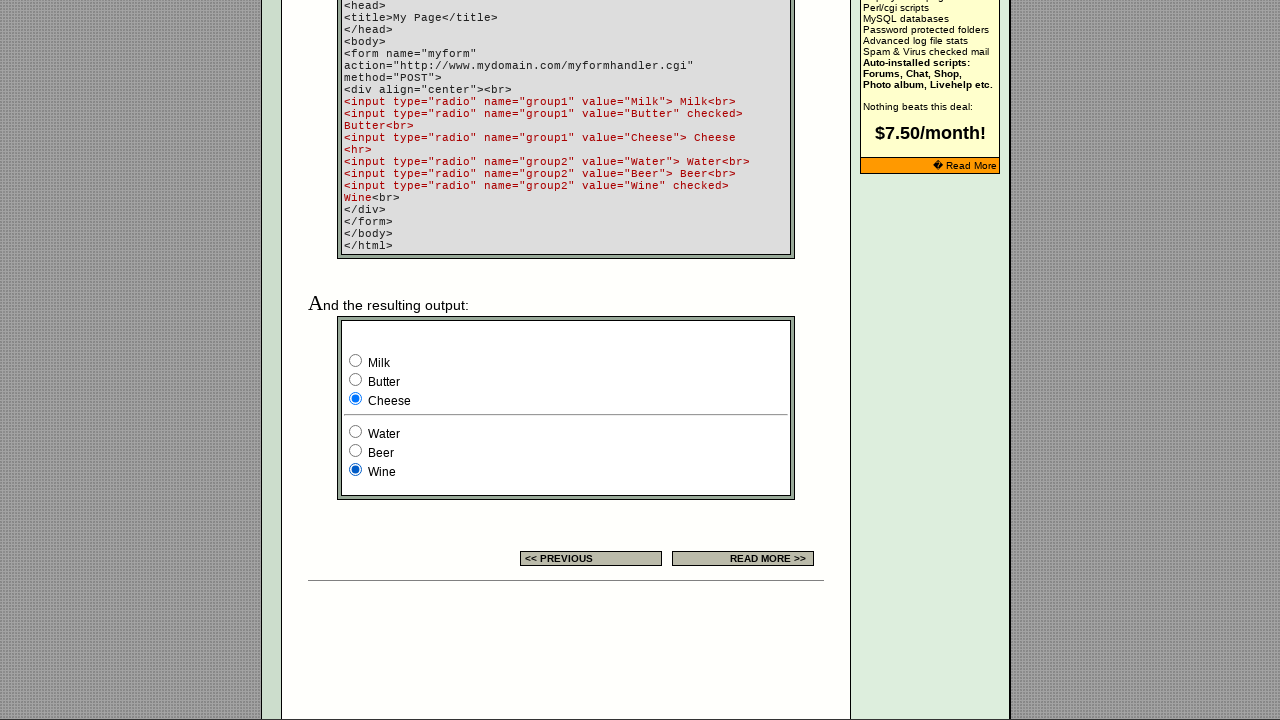